Tests the TodoMVC React app by creating a todo item, editing it before submission, and then submitting the final todo item.

Starting URL: https://todomvc.com/examples/react/dist/

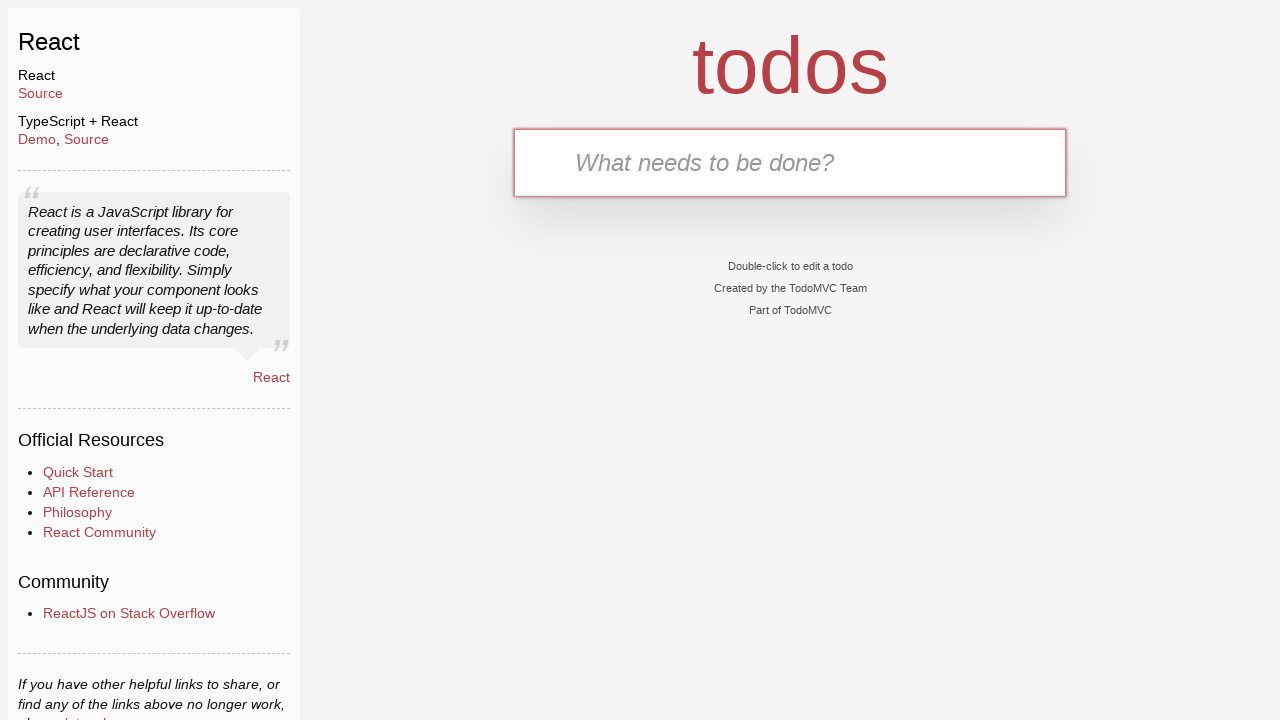

Filled todo input field with 'Walk the cat.' on #todo-input
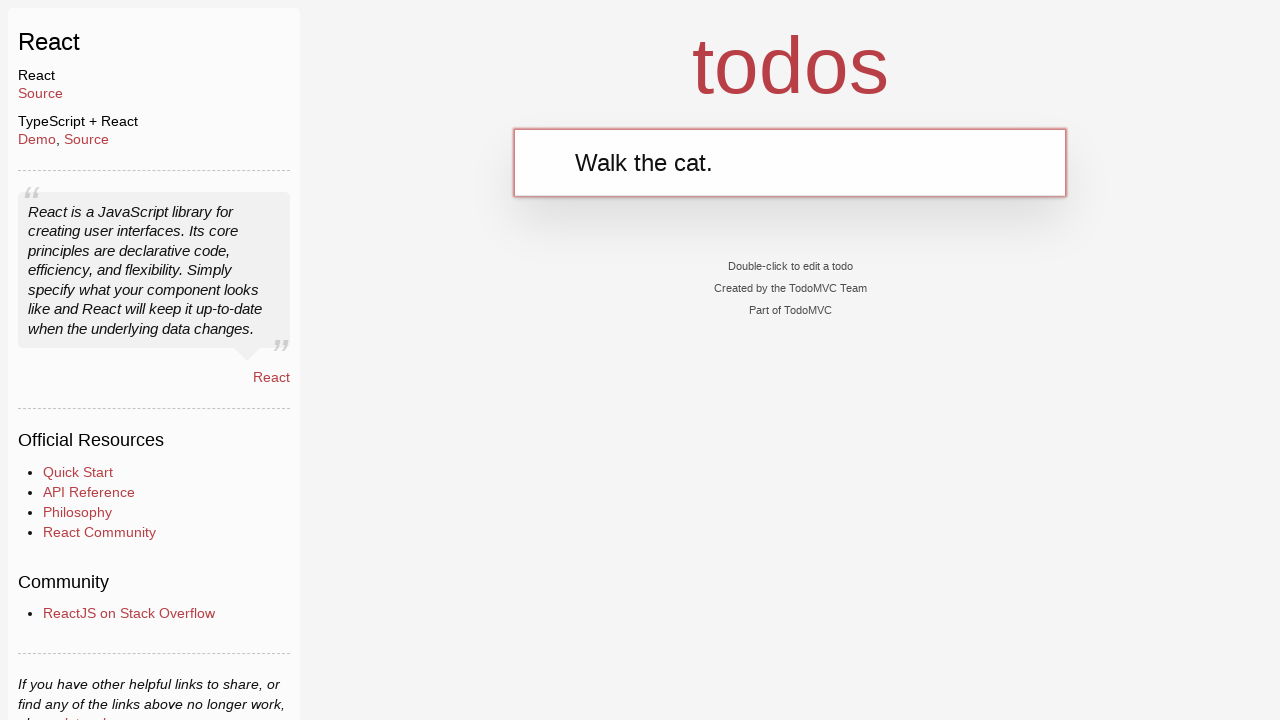

Cleared todo input field on #todo-input
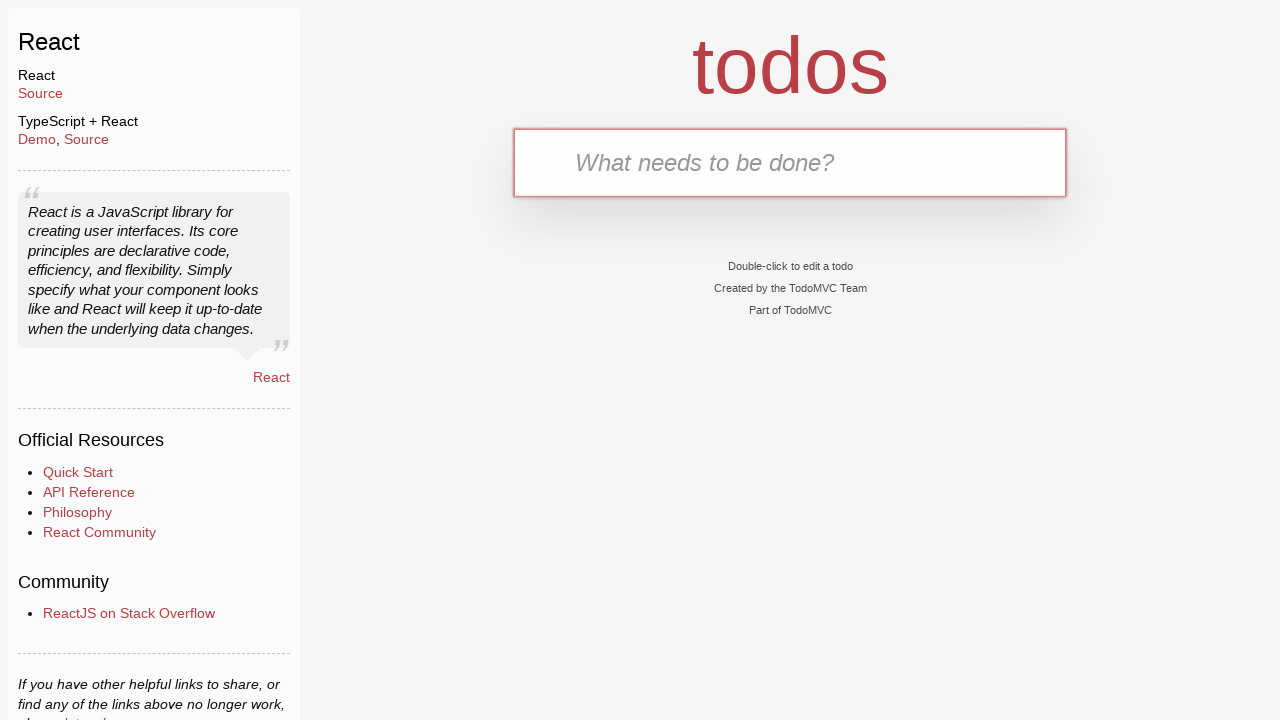

Filled todo input field with corrected text 'Walk the dog.' on #todo-input
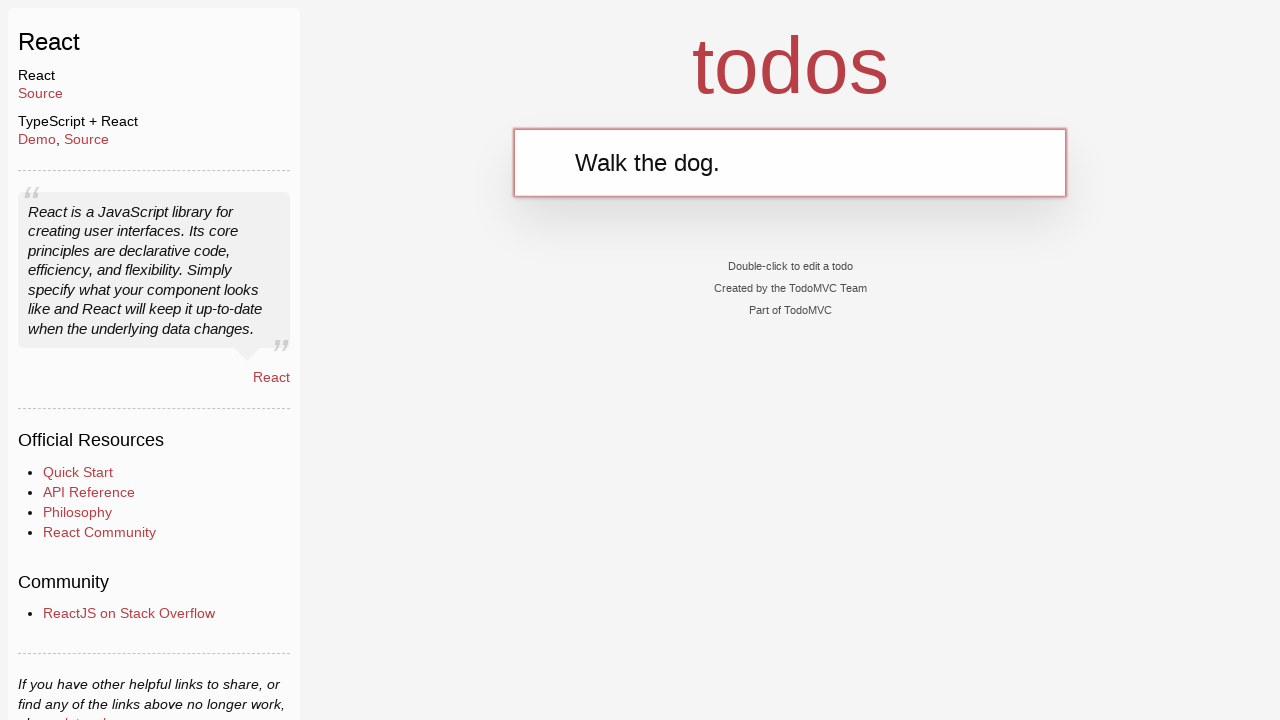

Submitted todo item by pressing Enter on #todo-input
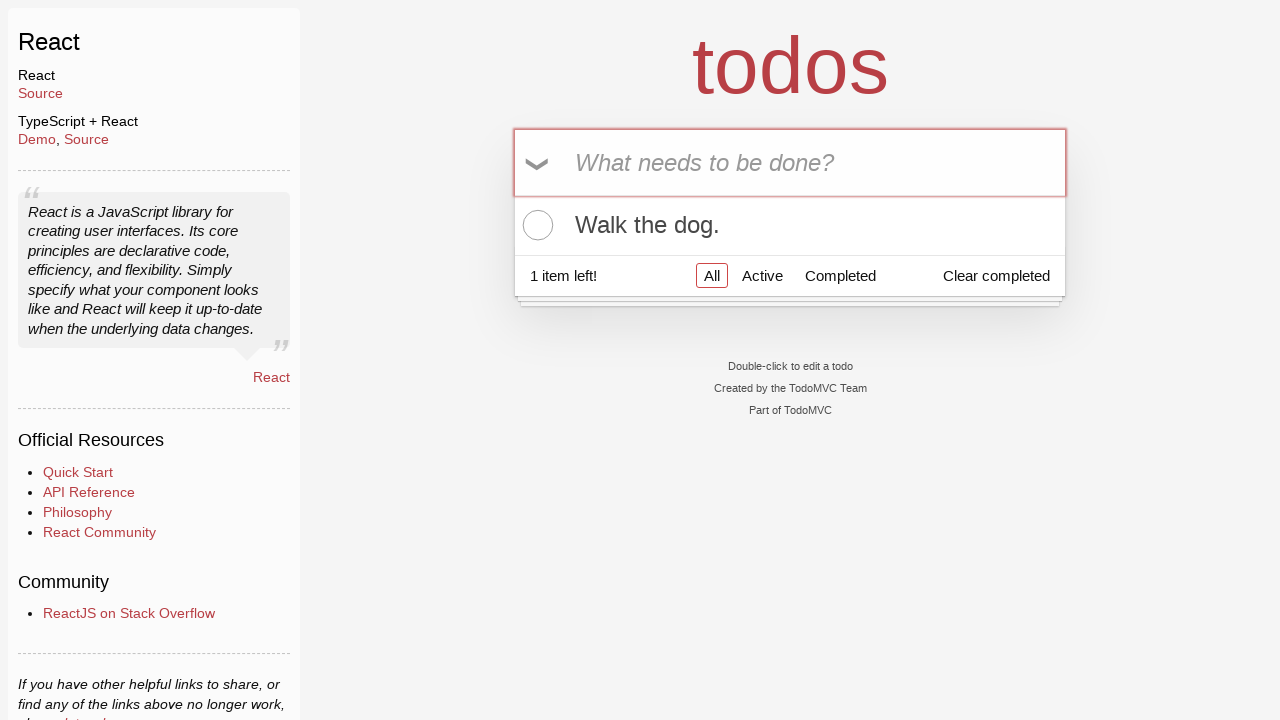

Todo item appeared in the list
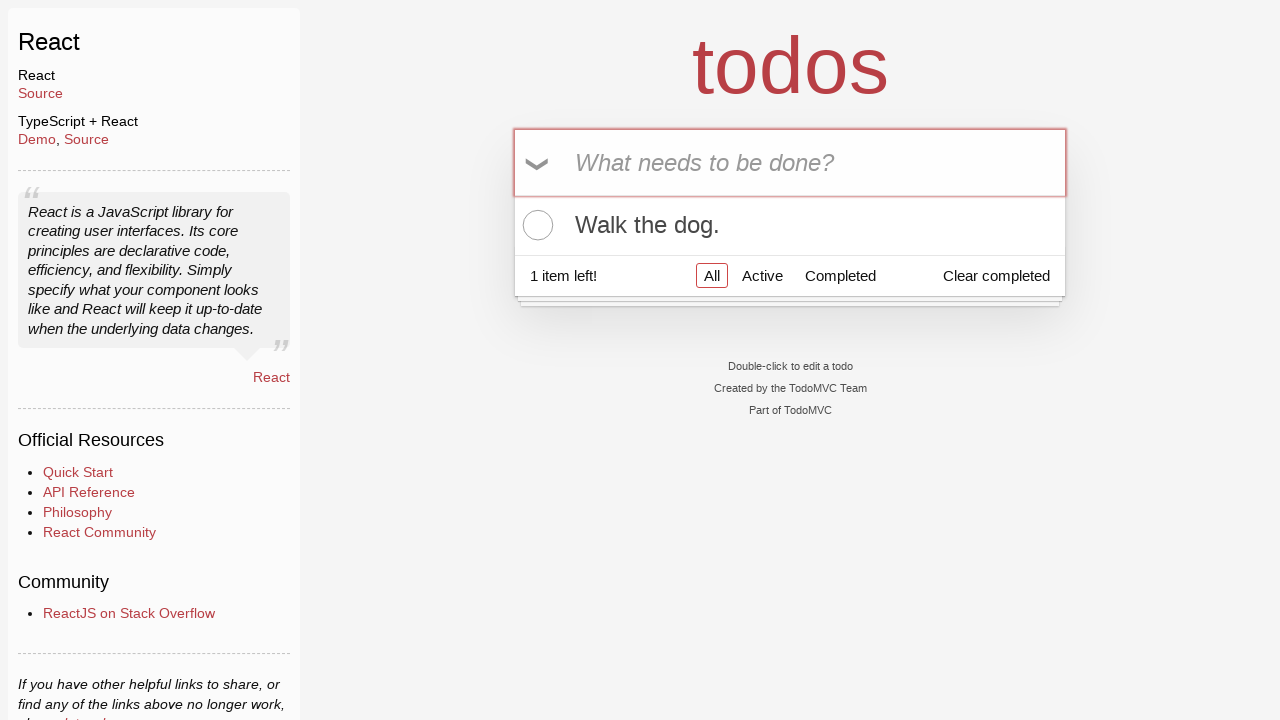

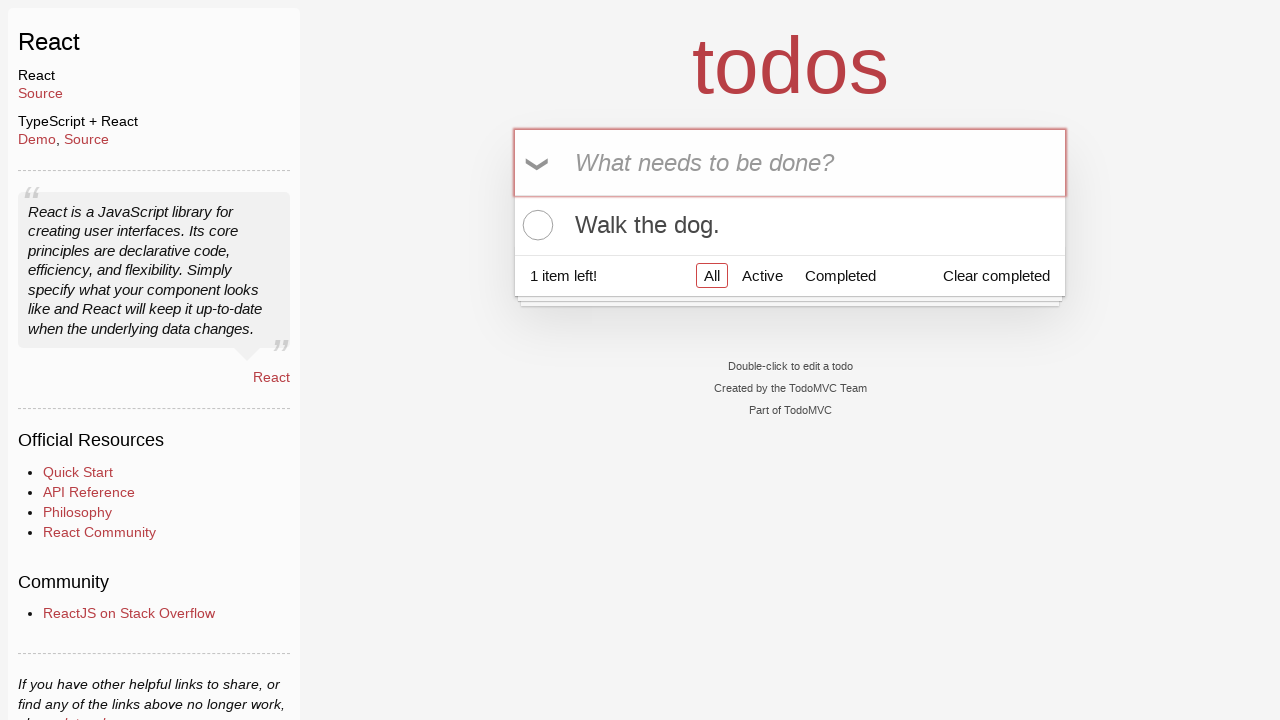